Tests page scrolling by scrolling to the bottom of the page using JavaScript, then scrolling back to the top of the page.

Starting URL: https://www.selenium.dev/selenium/web/scrolling_tests/frame_with_nested_scrolling_frame_out_of_view.html

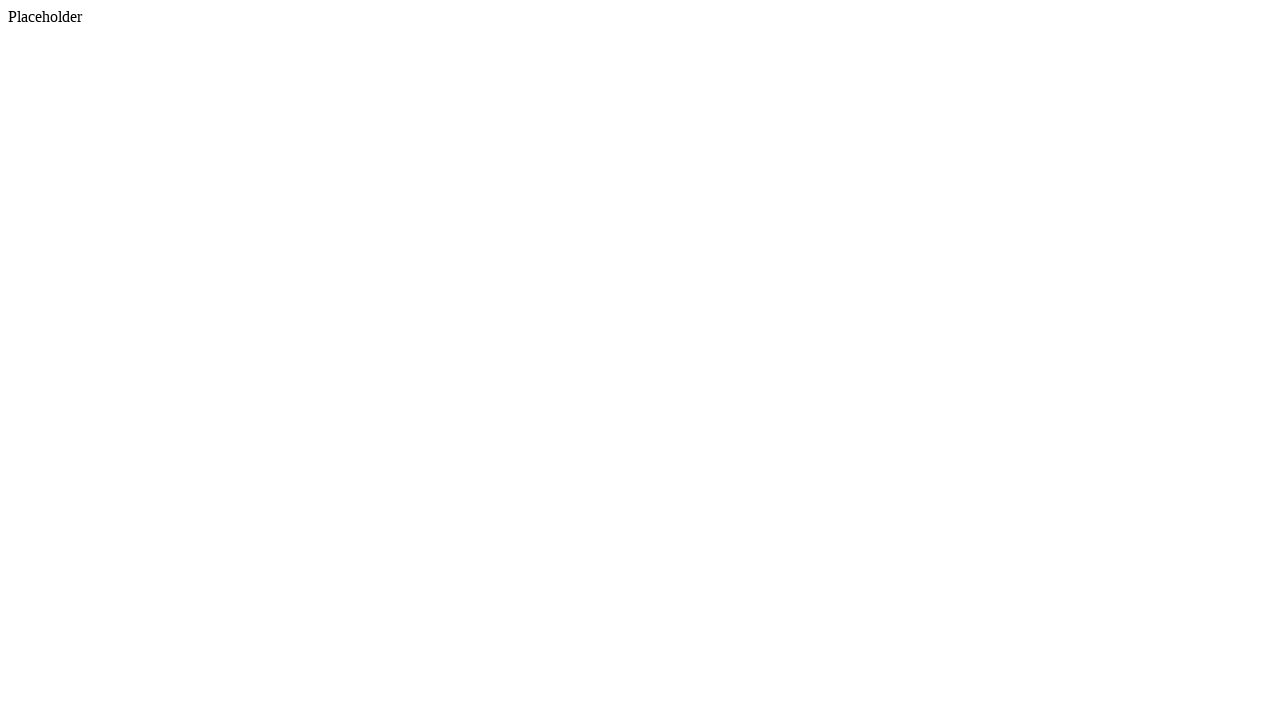

Navigated to scrolling test page
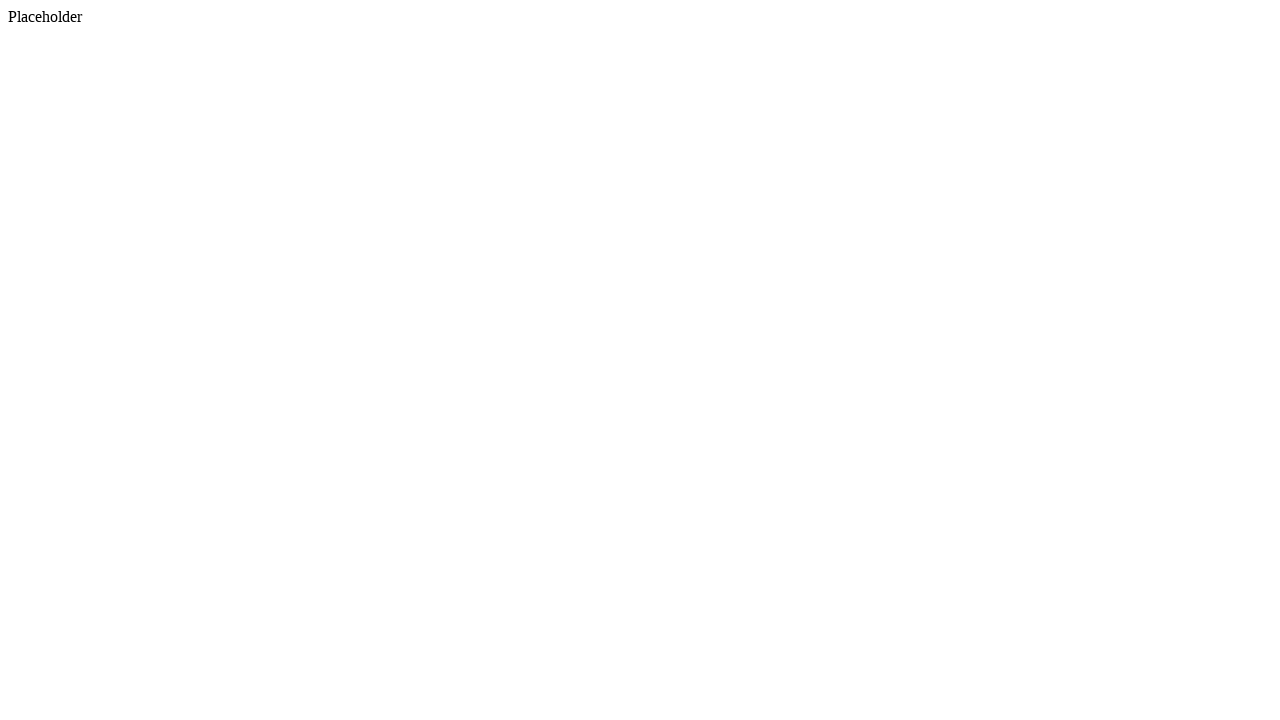

Scrolled to the bottom of the page using JavaScript
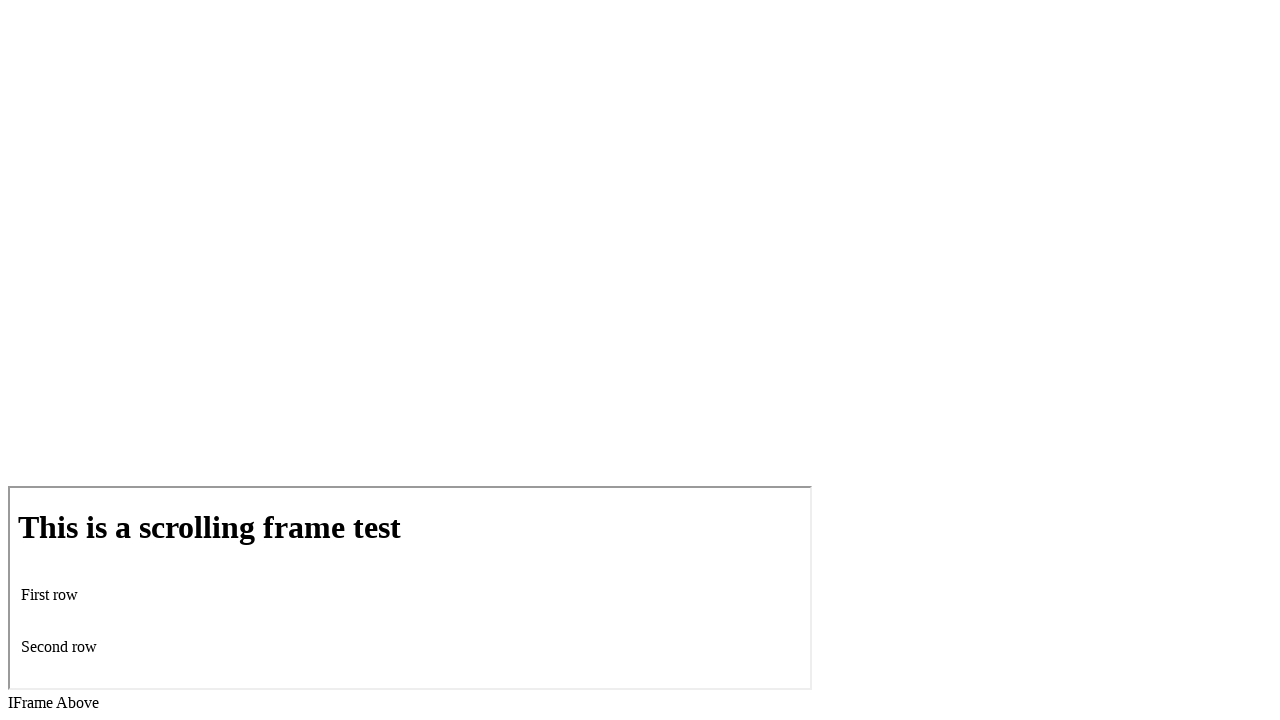

Waited 1 second to observe scroll to bottom
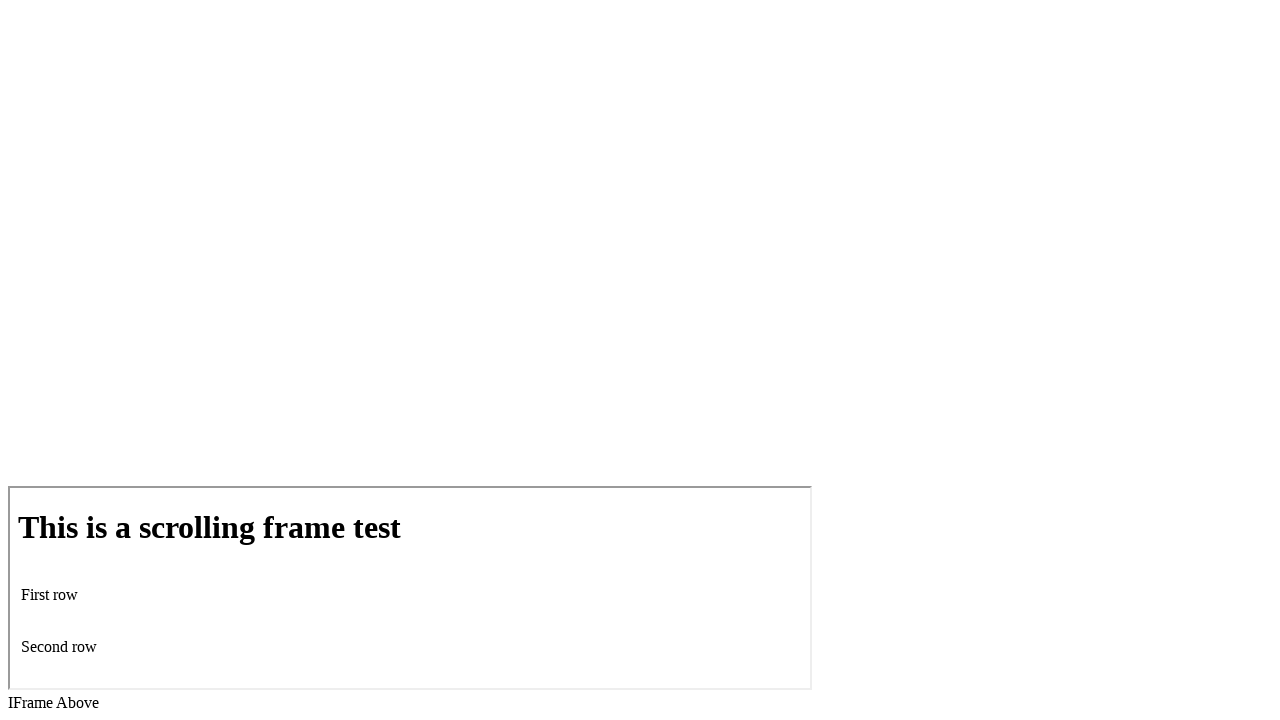

Scrolled back to the top of the page using JavaScript
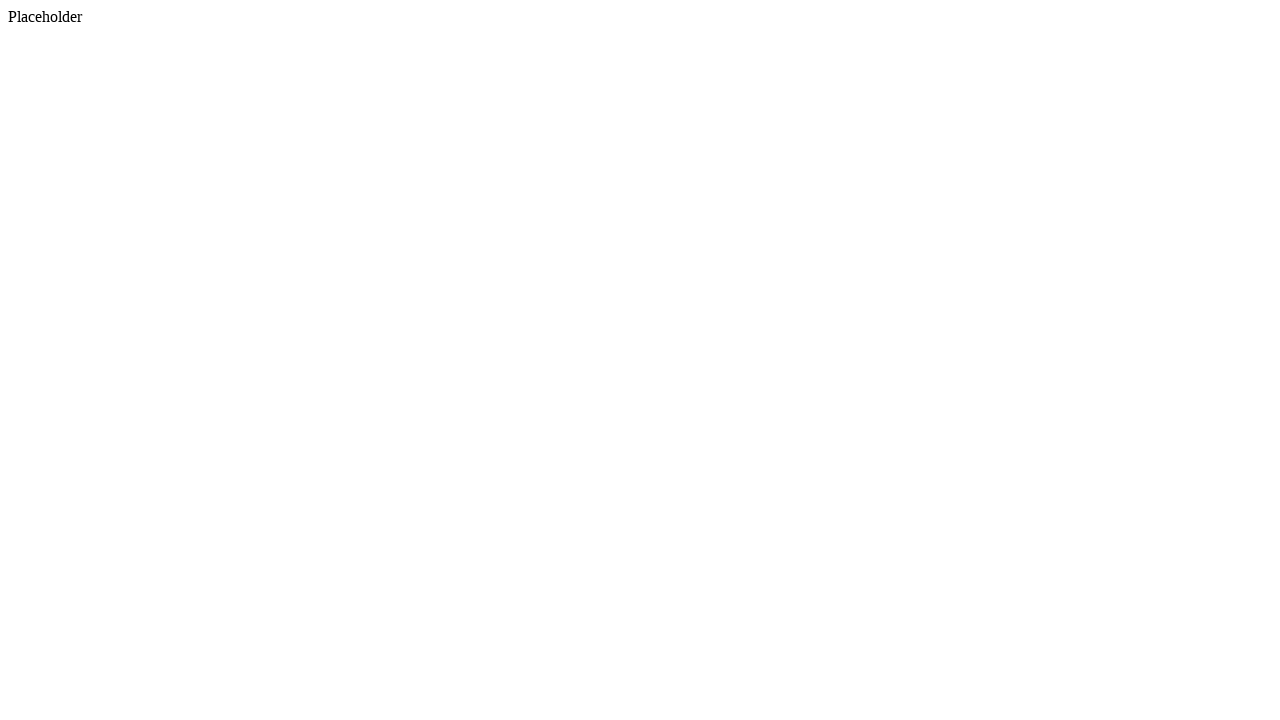

Waited 1 second to observe scroll to top
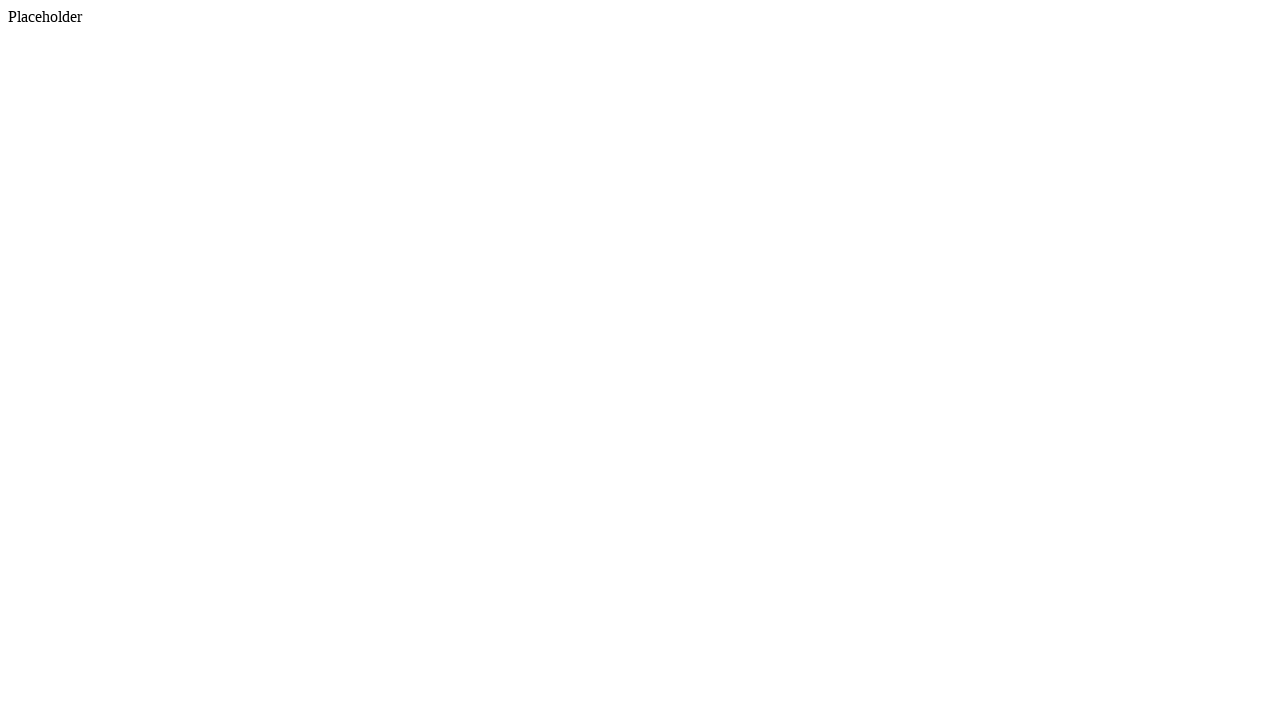

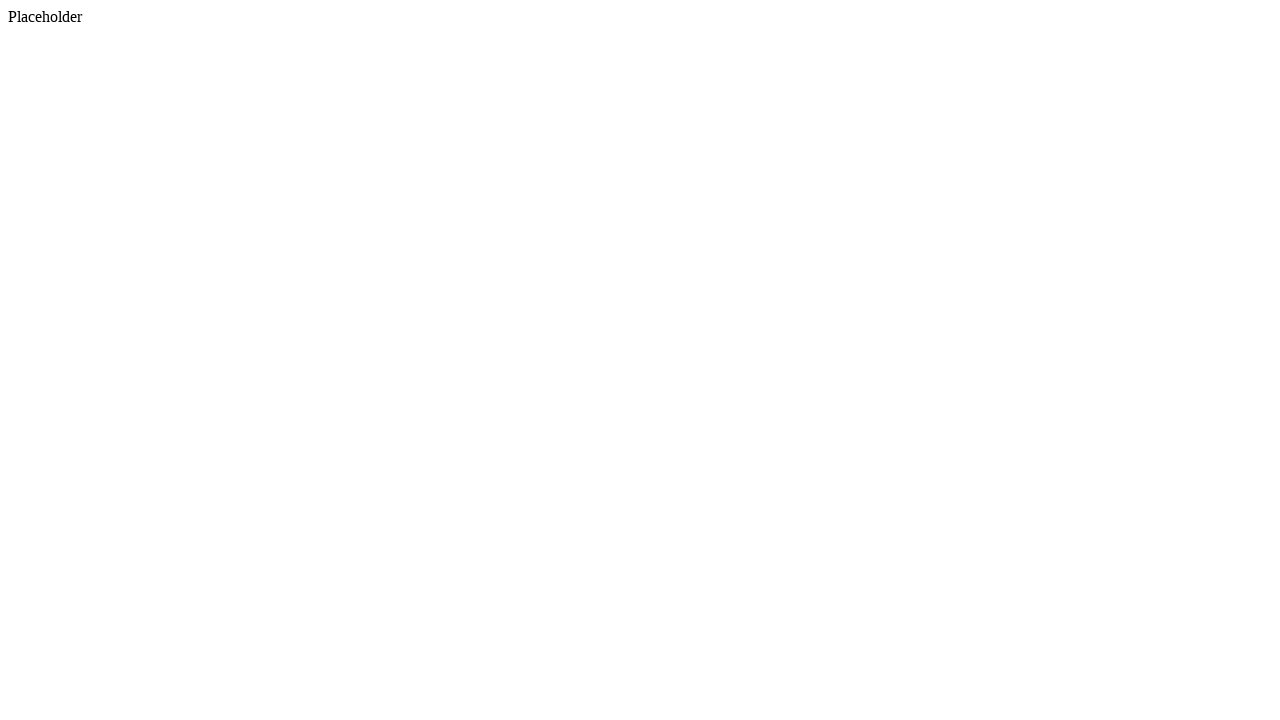